Tests the left menu navigation on 3DNews website by clicking through "Ноутбуки и ПК" (Laptops and PCs) category, then "ASUS" subcategory, verifying page elements are present, and returning to homepage via the logo.

Starting URL: https://3dnews.ru/

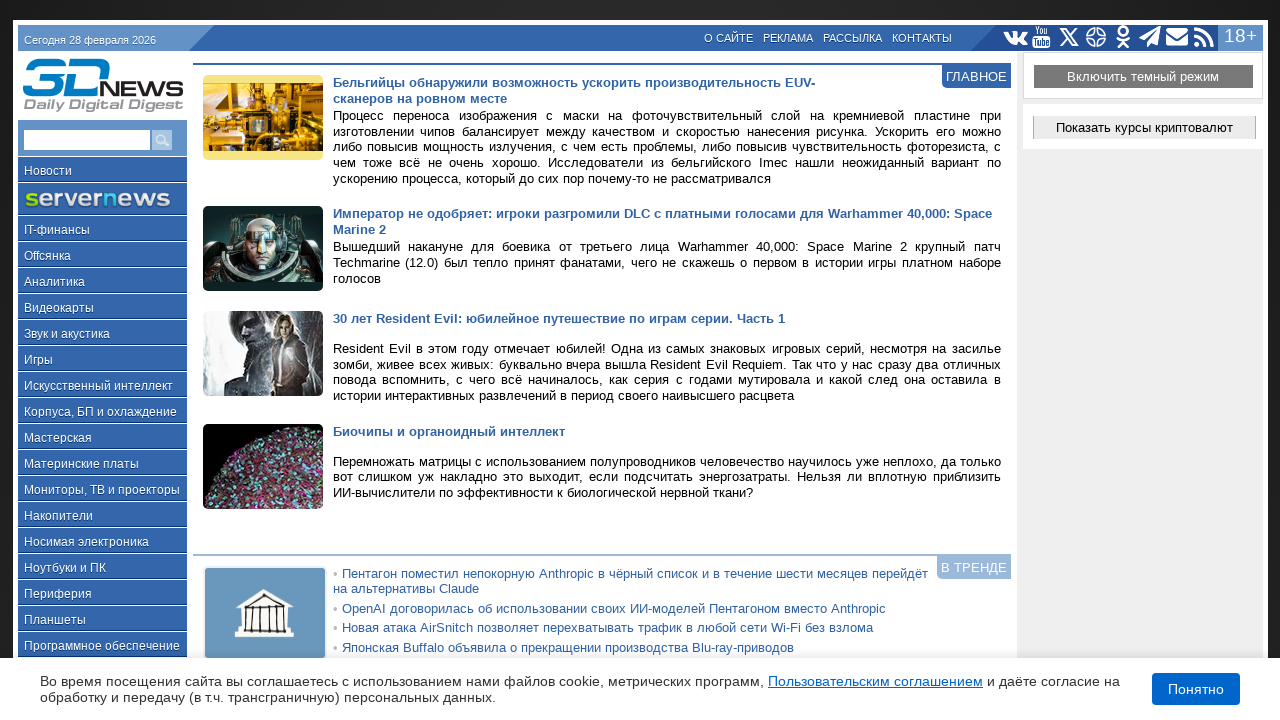

Clicked on 'Ноутбуки и ПК' (Laptops and PCs) link in left menu at (102, 567) on a:has-text('Ноутбуки и ПК')
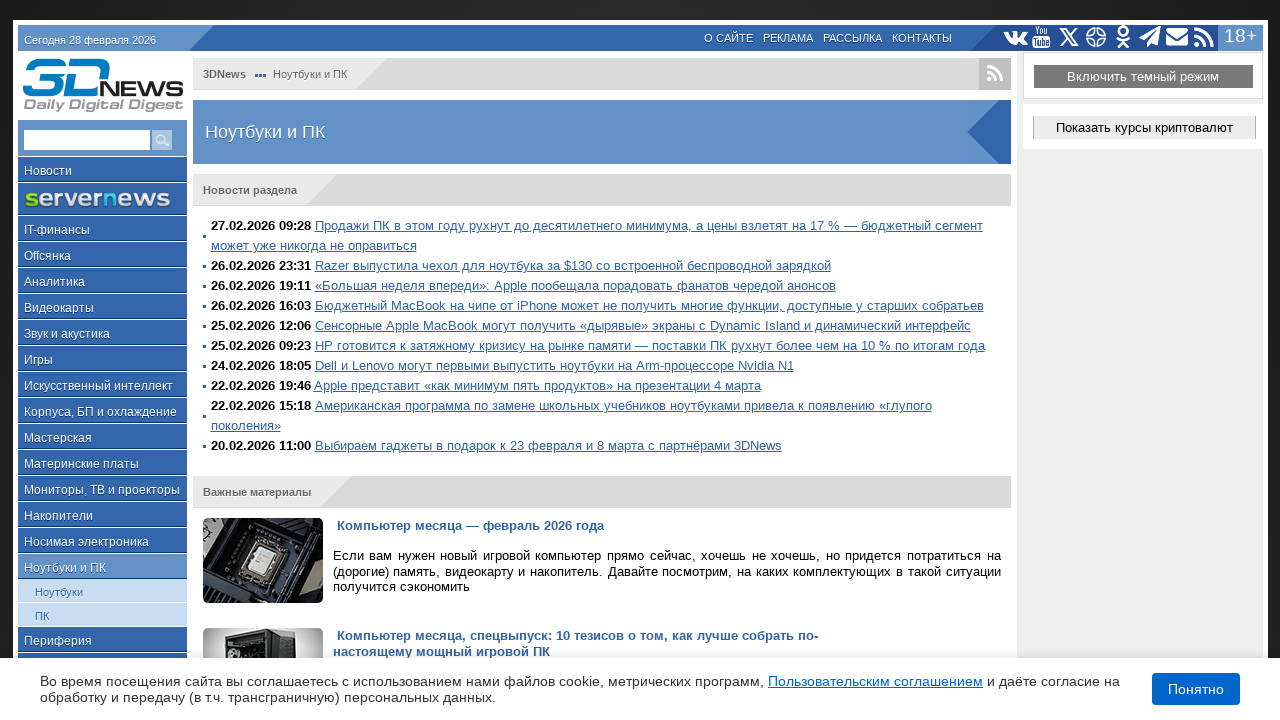

Page load completed after clicking Laptops and PCs category
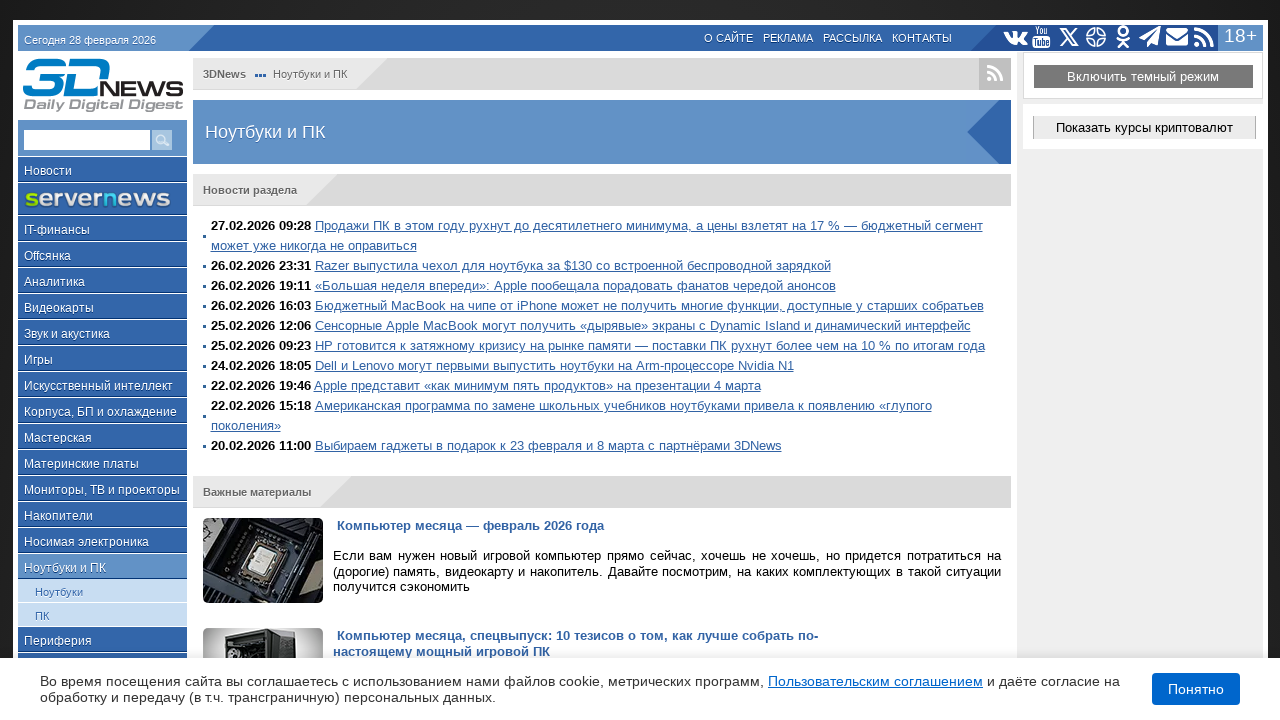

Clicked on 'ASUS' link to filter by brand at (728, 353) on a:has-text('ASUS')
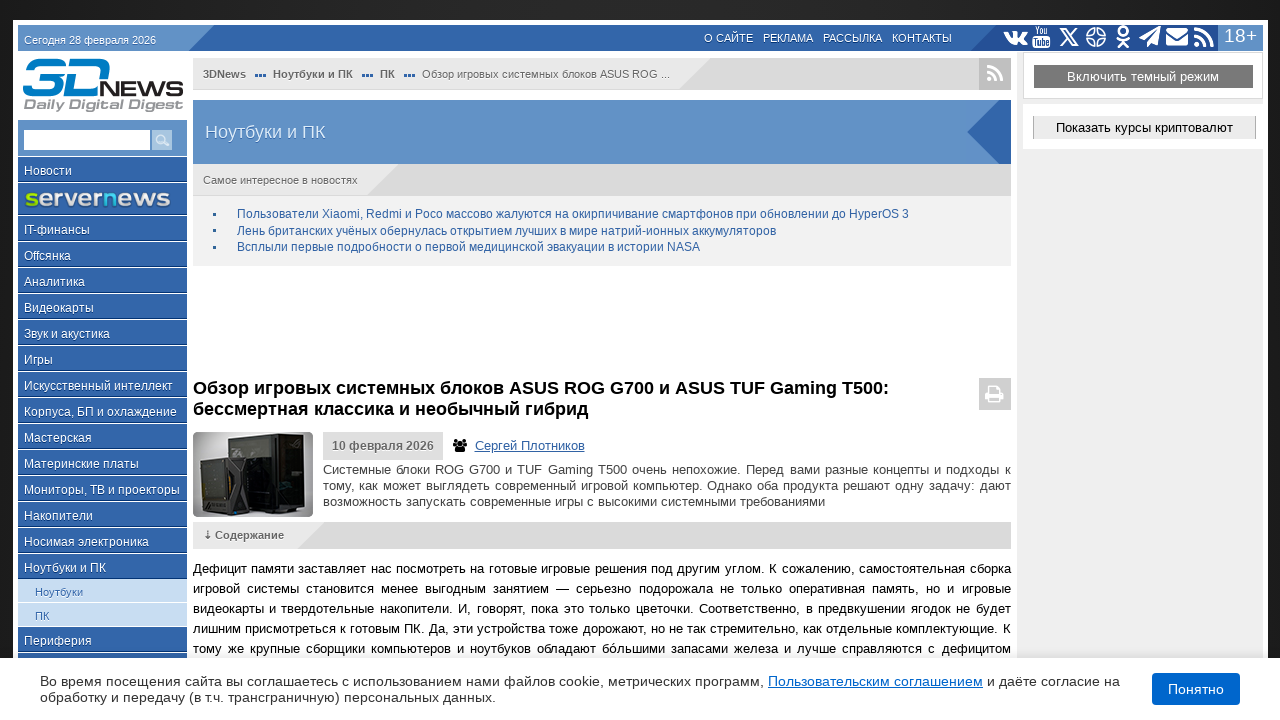

Page load completed after clicking ASUS subcategory
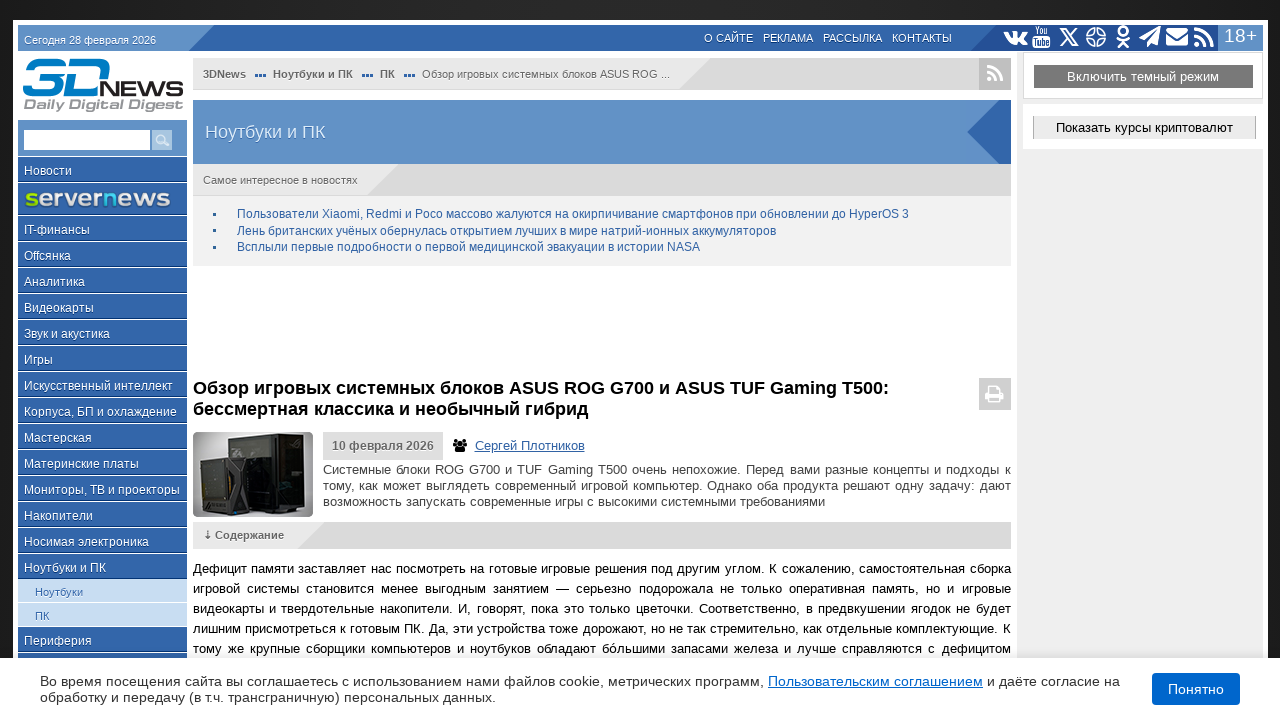

Verified 3DNews logo element is present
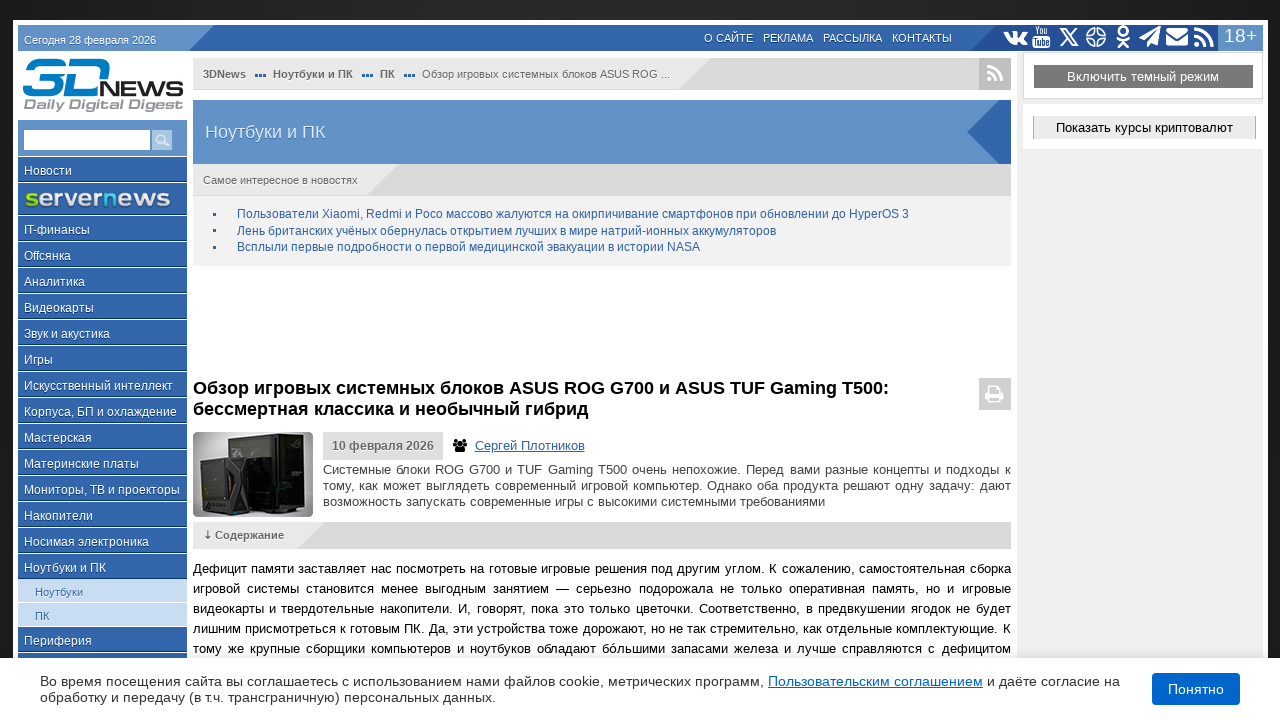

Verified search text input element is present
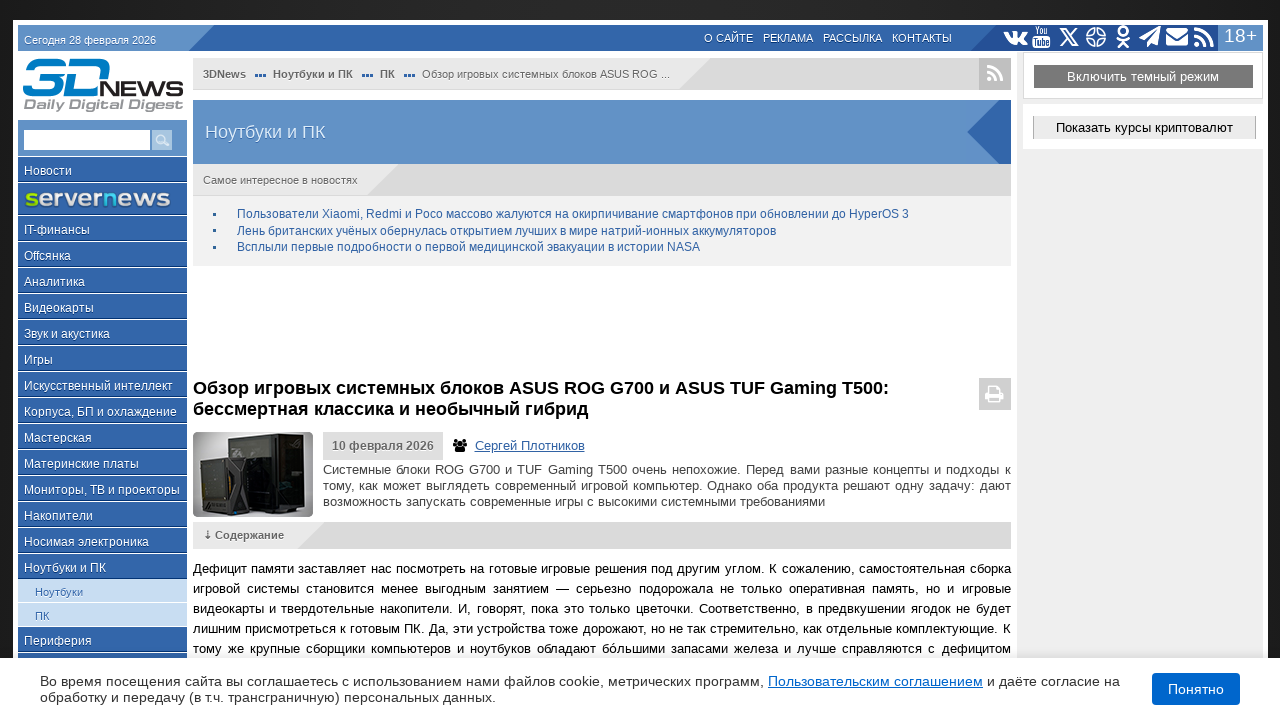

Verified left menu nowrap span element is present
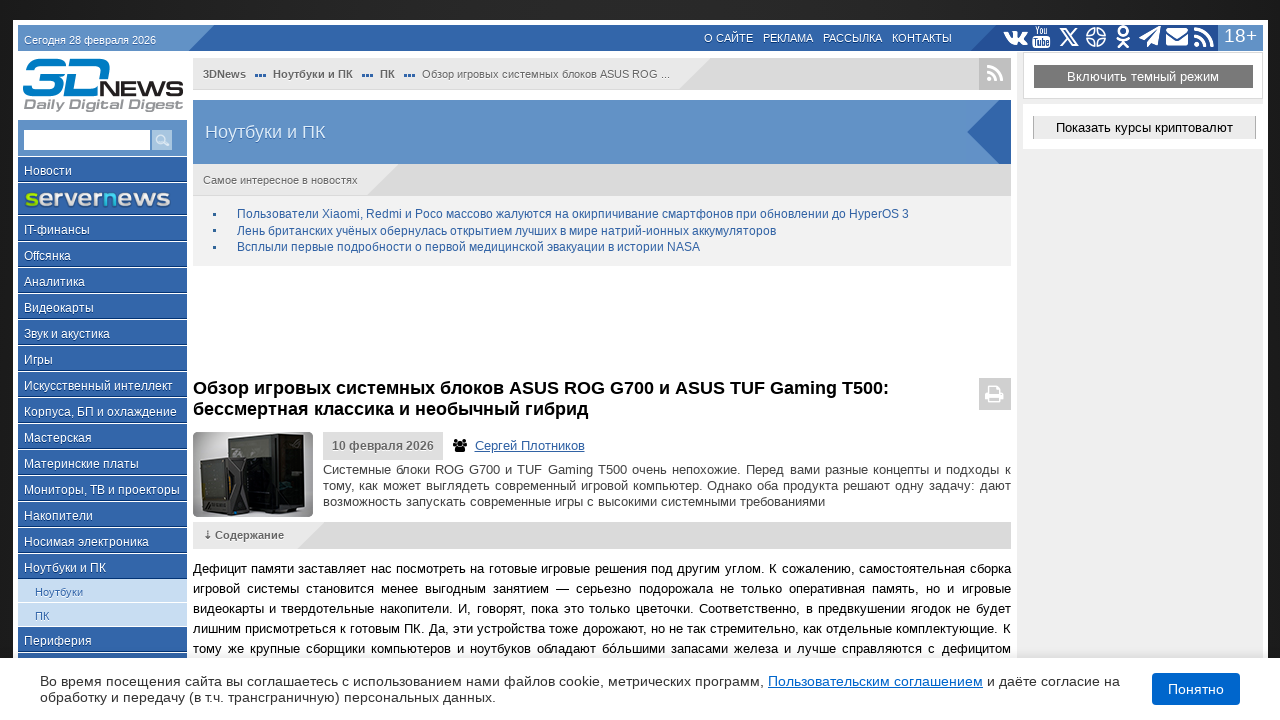

Verified section title compact table cell element is present
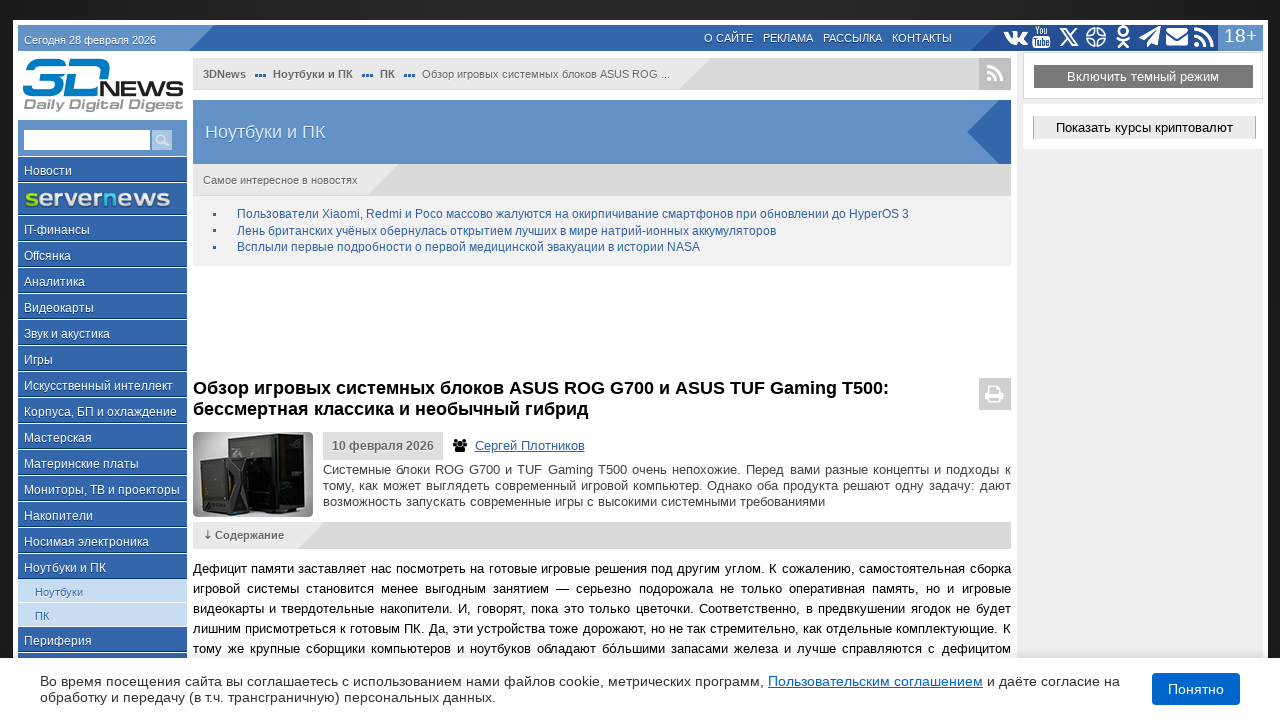

Verified left strong span element is present
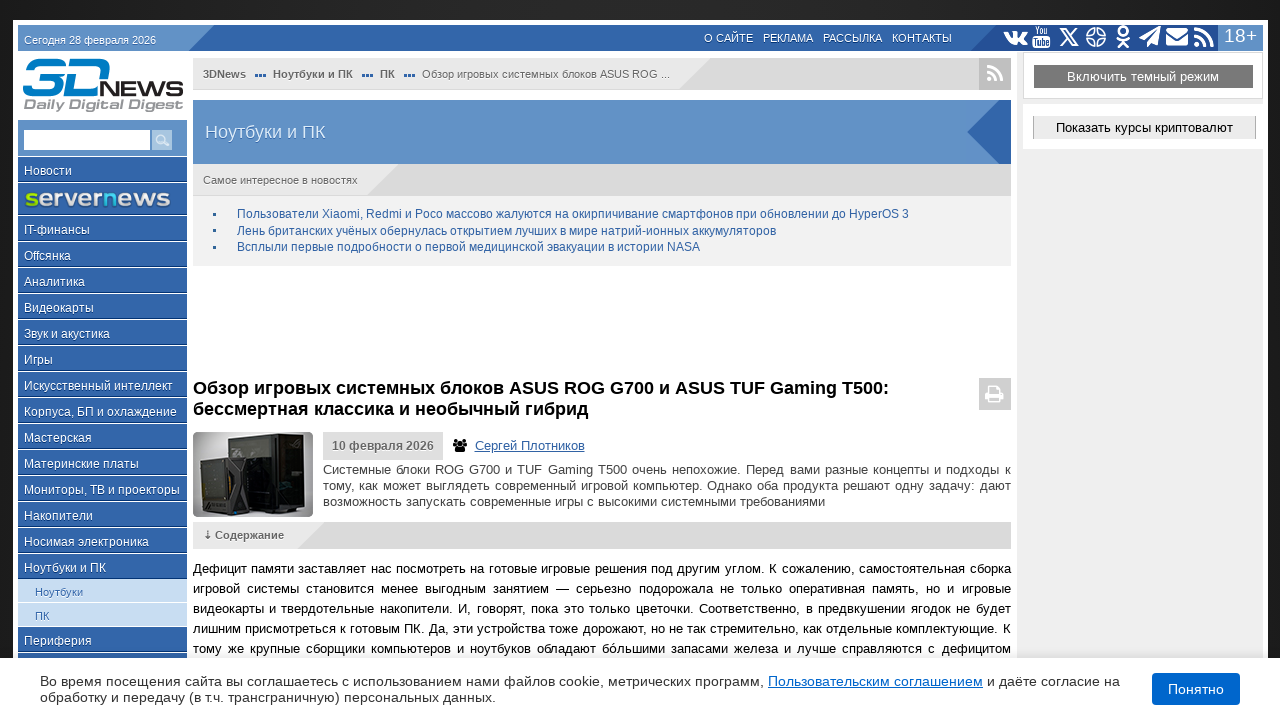

Clicked on 3DNews logo to return to homepage at (102, 84) on img[alt='логотип 3DNews']
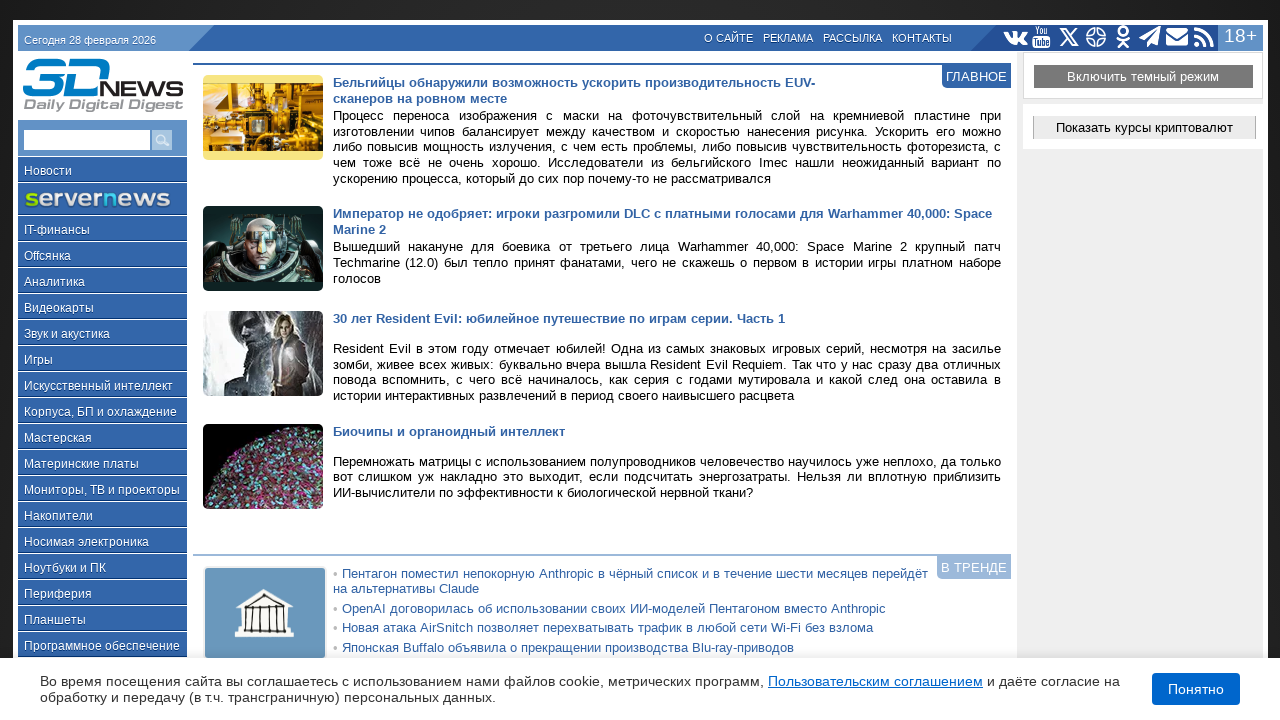

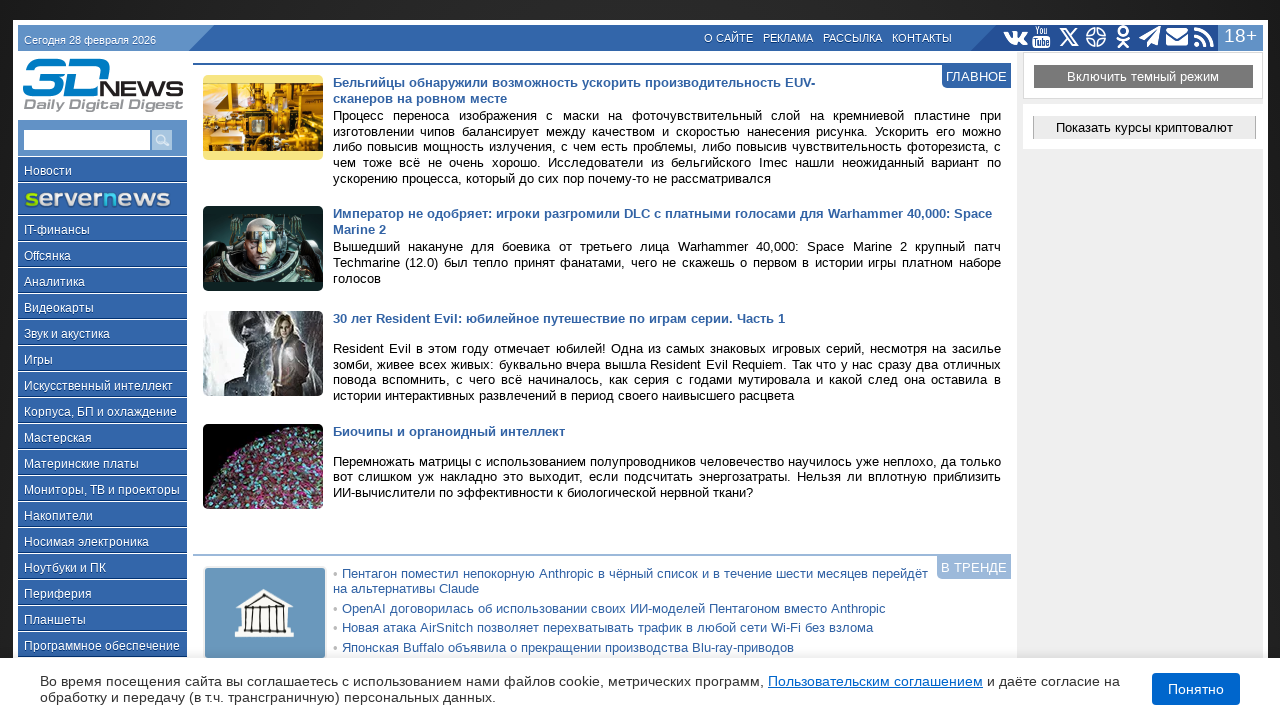